Tests alert functionality by entering a name in a text field, triggering an alert, and verifying that the alert contains the entered name

Starting URL: https://rahulshettyacademy.com/AutomationPractice/

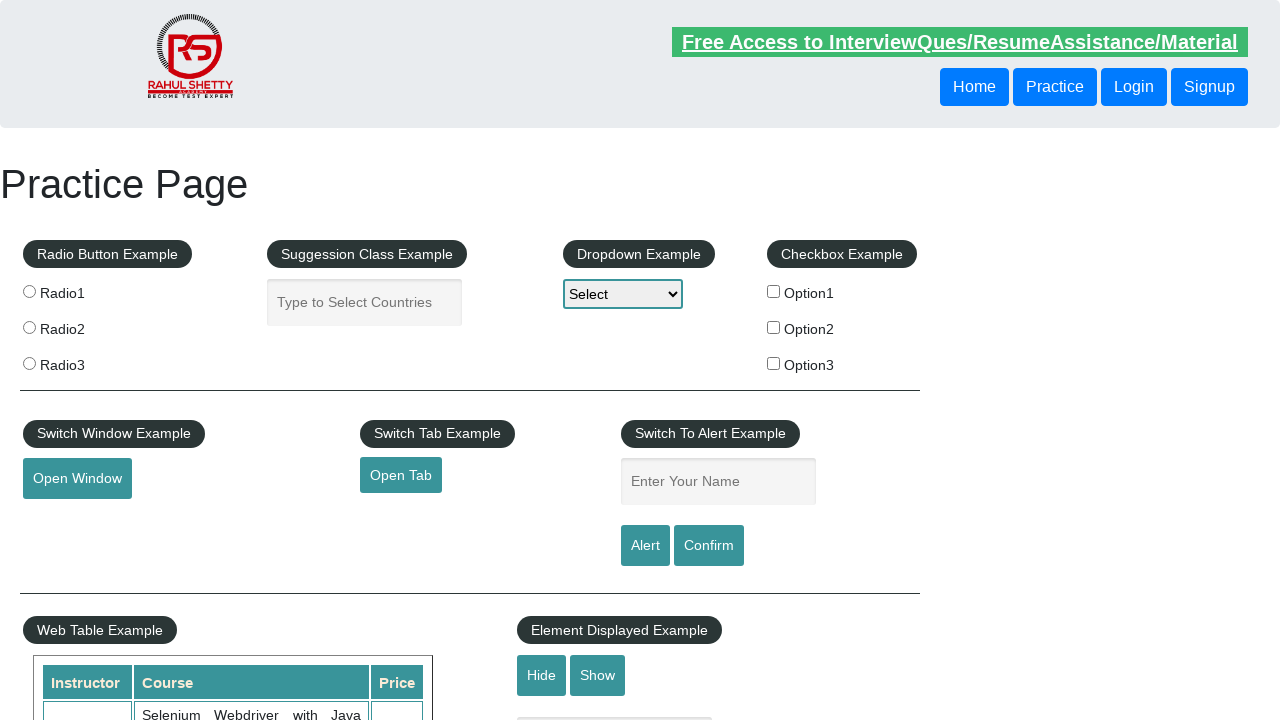

Clicked on the name input field at (718, 482) on #name
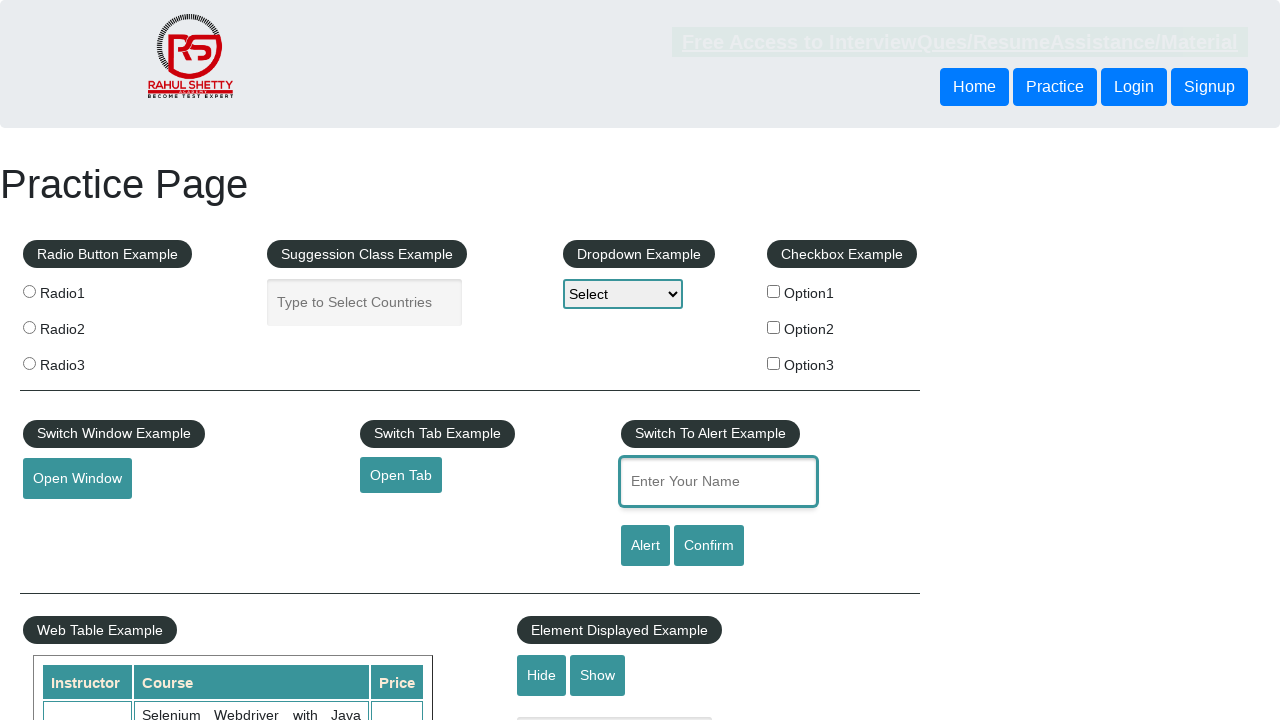

Entered 'Lyazzat' in the name field on #name
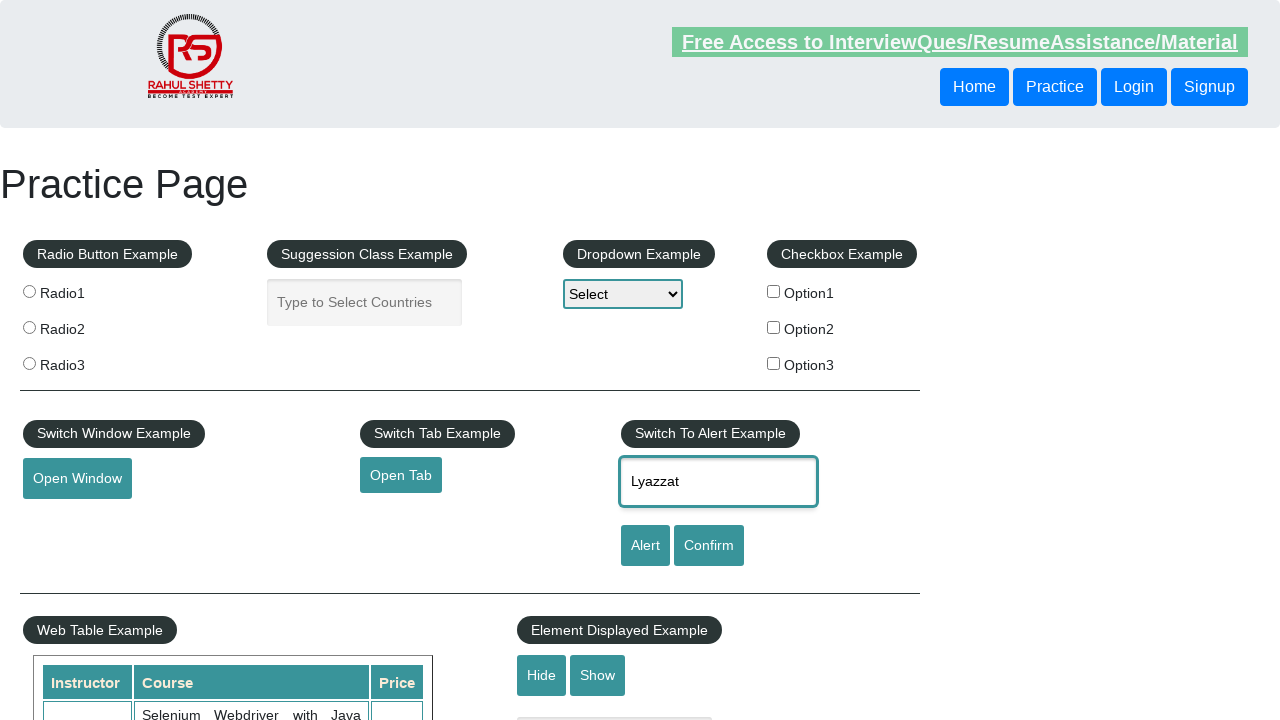

Clicked the alert button to trigger the alert at (645, 546) on #alertbtn
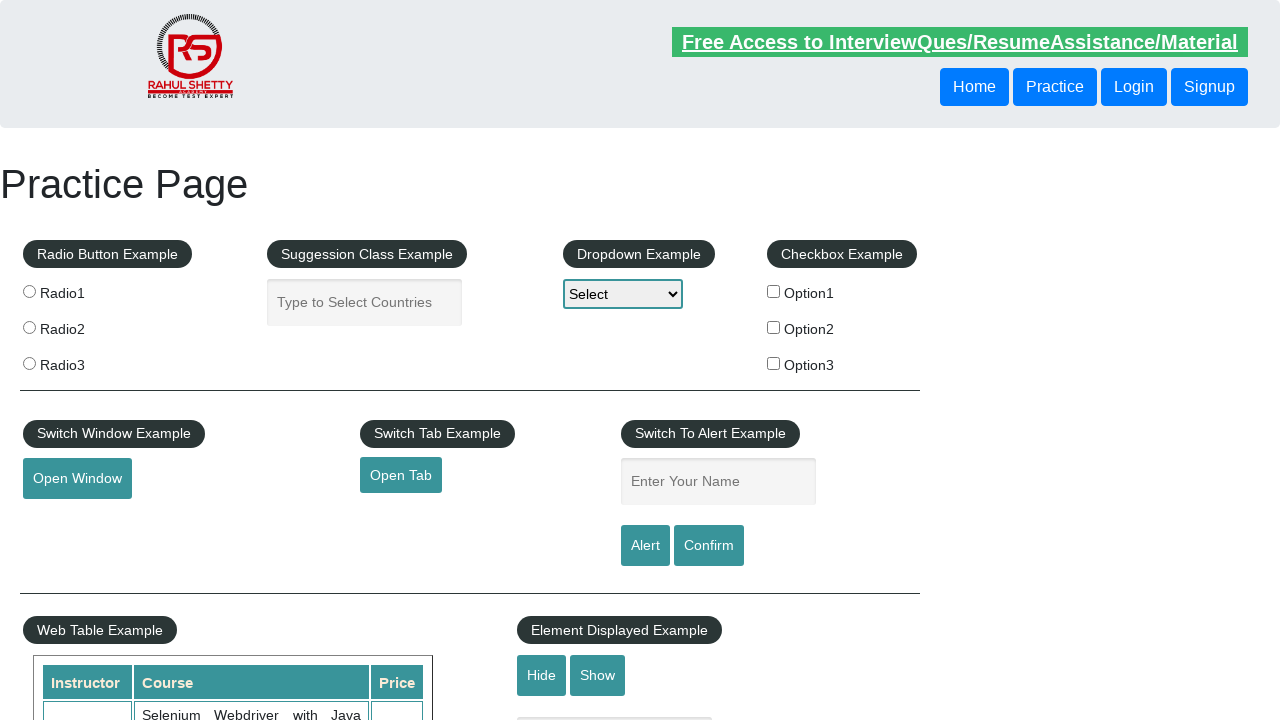

Set up dialog handler to accept alerts
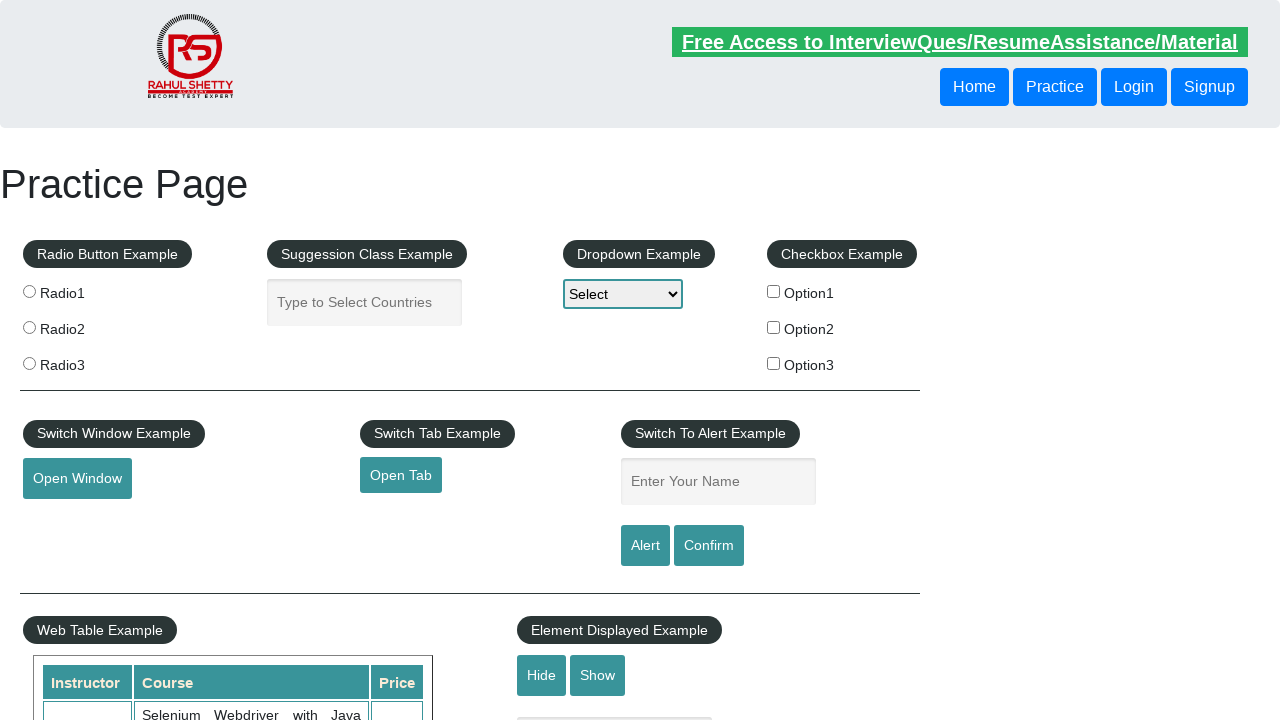

Verified the name field is visible after alert dismissal
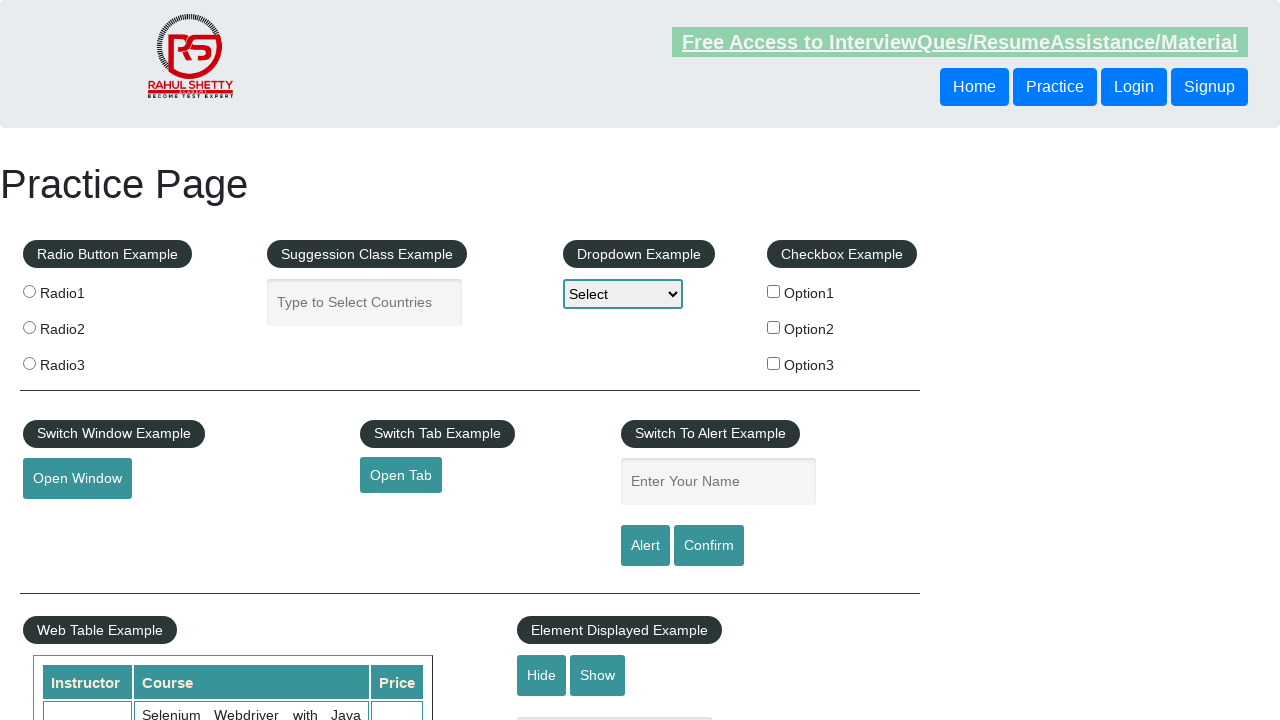

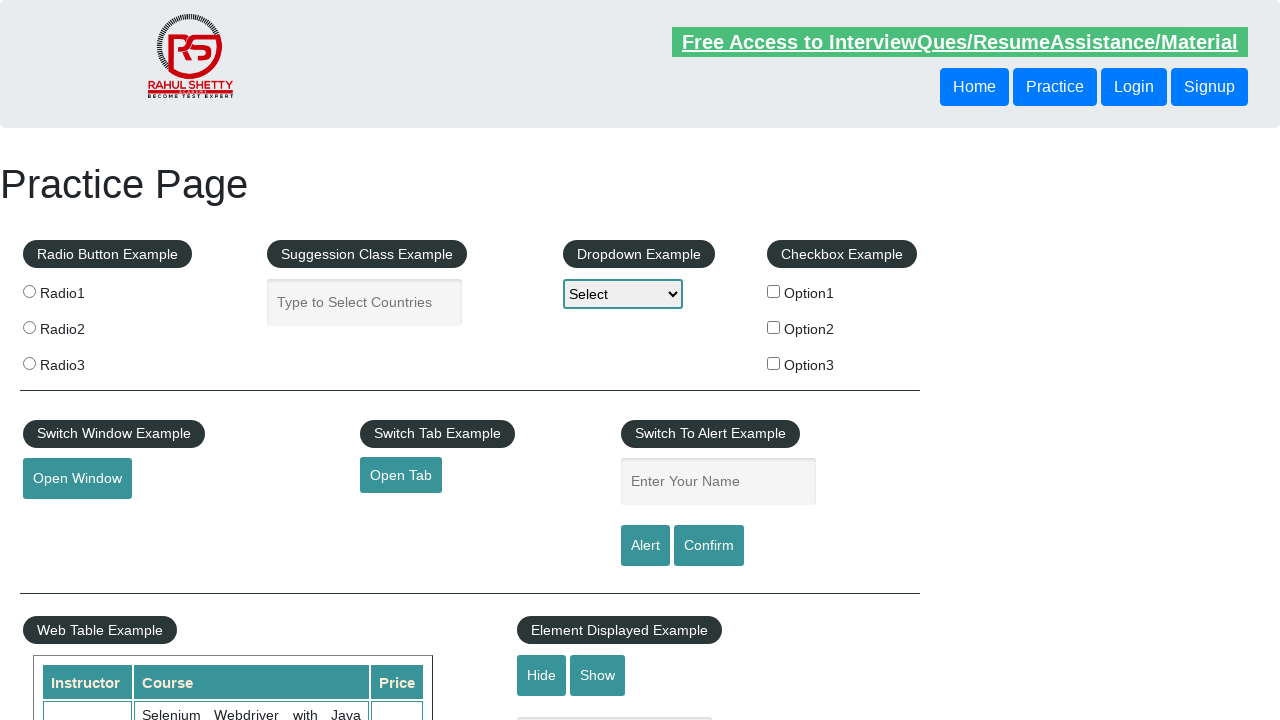